Tests modifying link attributes by removing target_blank and adding target_self, then clicking the link

Starting URL: https://rahulshettyacademy.com/AutomationPractice/

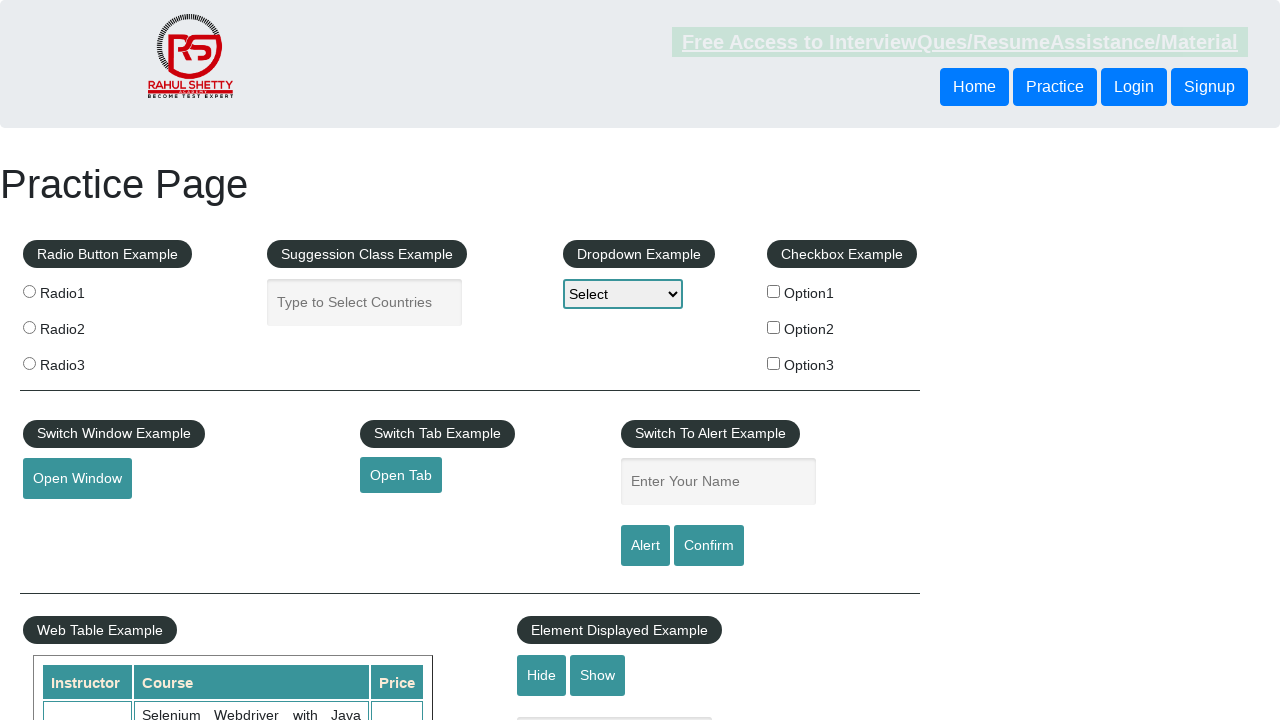

Removed target attribute from link and set it to _self
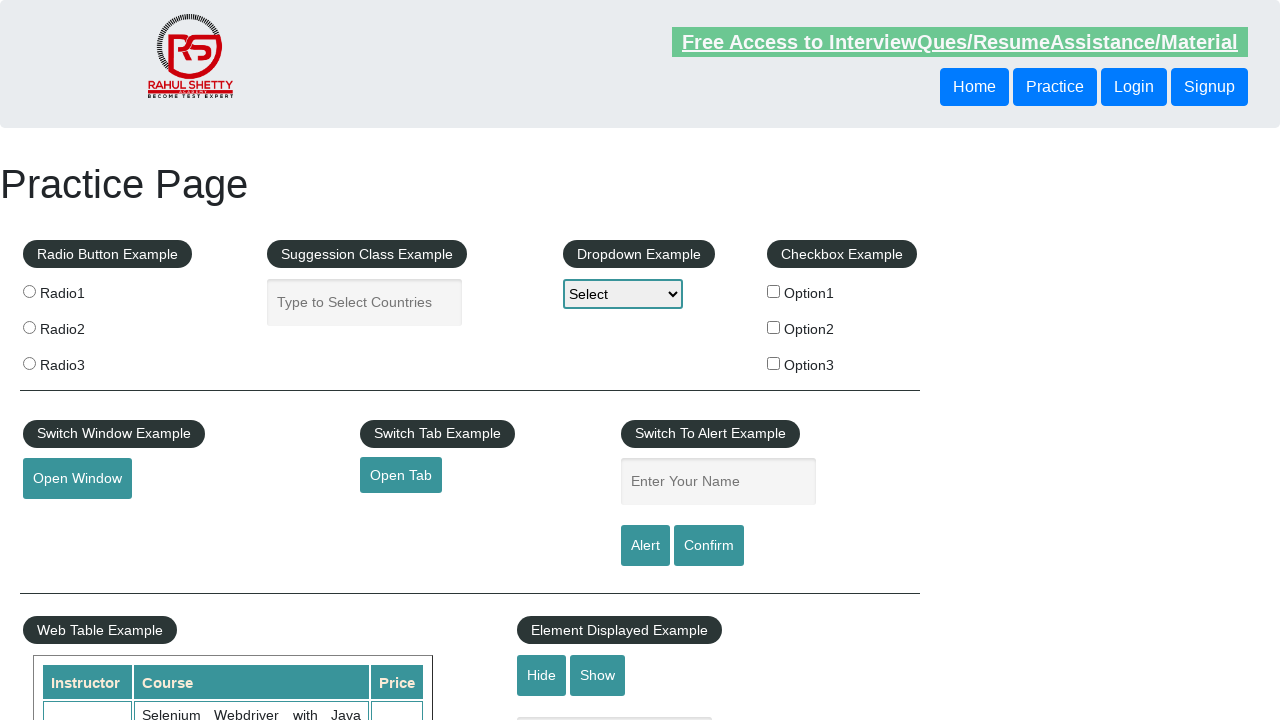

Clicked link with modified target attribute (now opens in same tab) at (401, 475) on [href="https://www.qaclickacademy.com"]
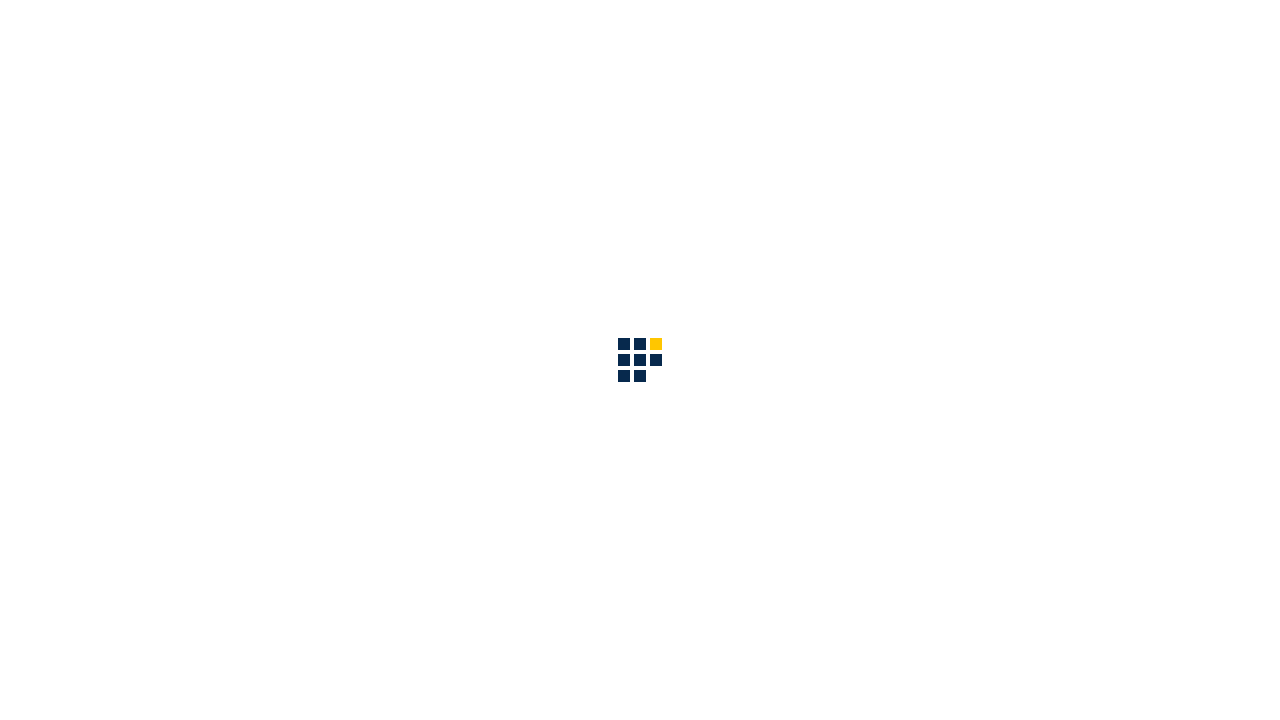

Page navigation completed and load state reached
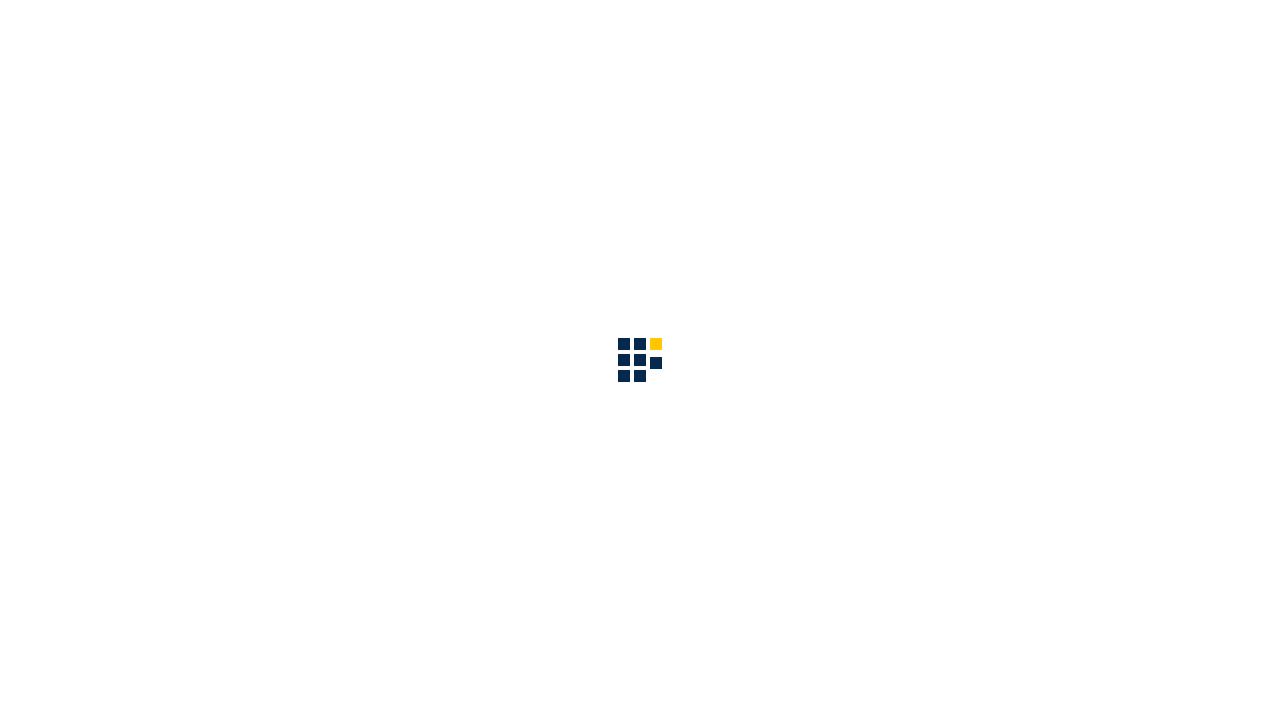

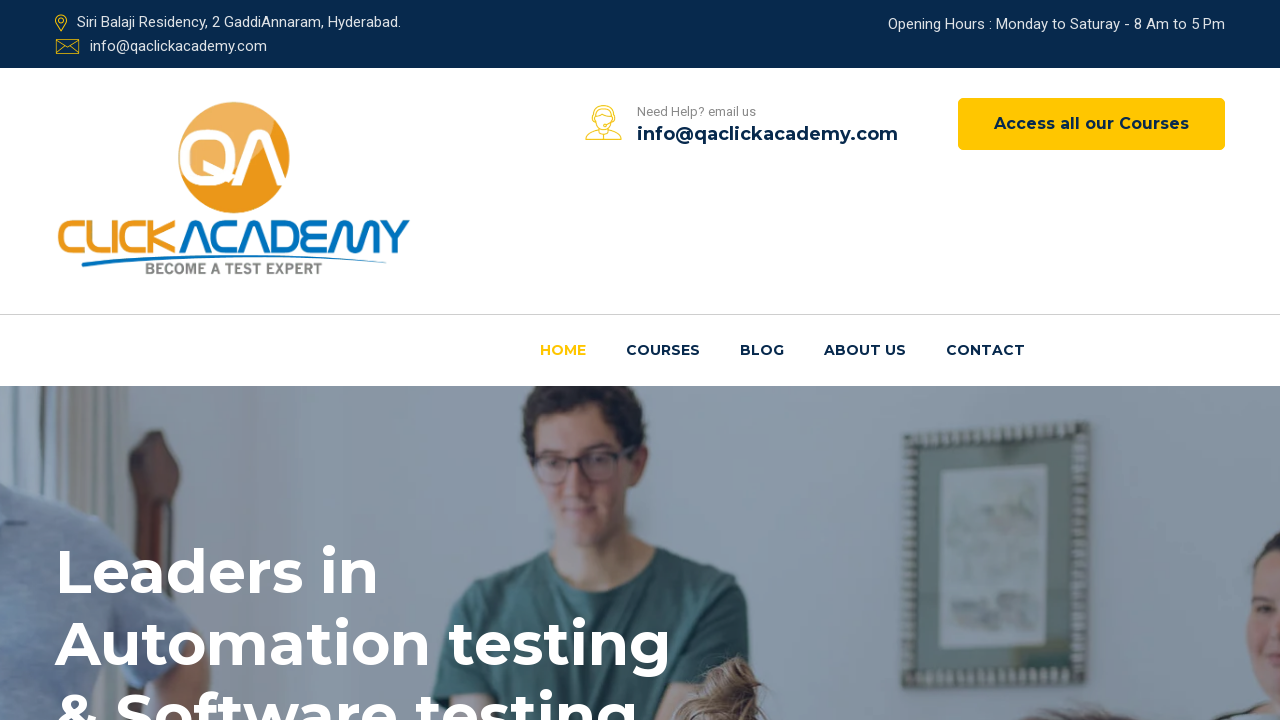